Tests alert handling functionality by triggering confirmation dialogs and accepting/dismissing them to verify the result updates accordingly

Starting URL: https://training-support.net/webelements/alerts

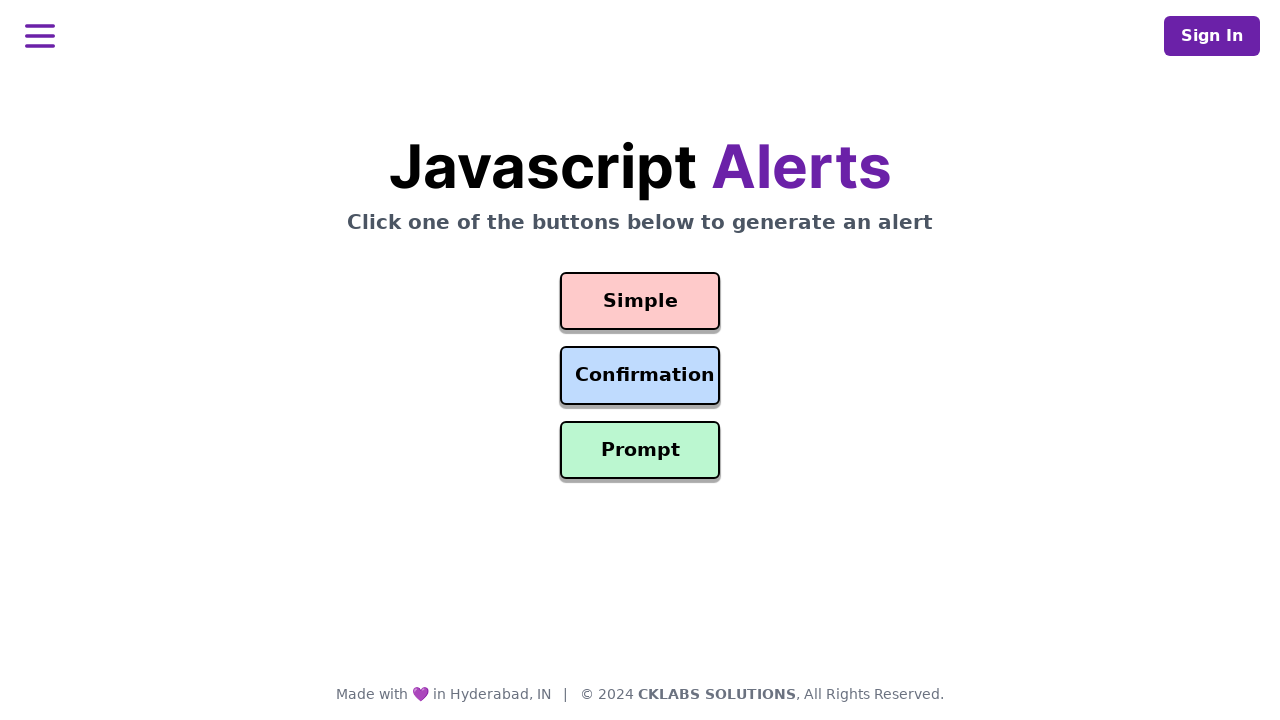

Clicked confirmation alert button at (640, 376) on #confirmation
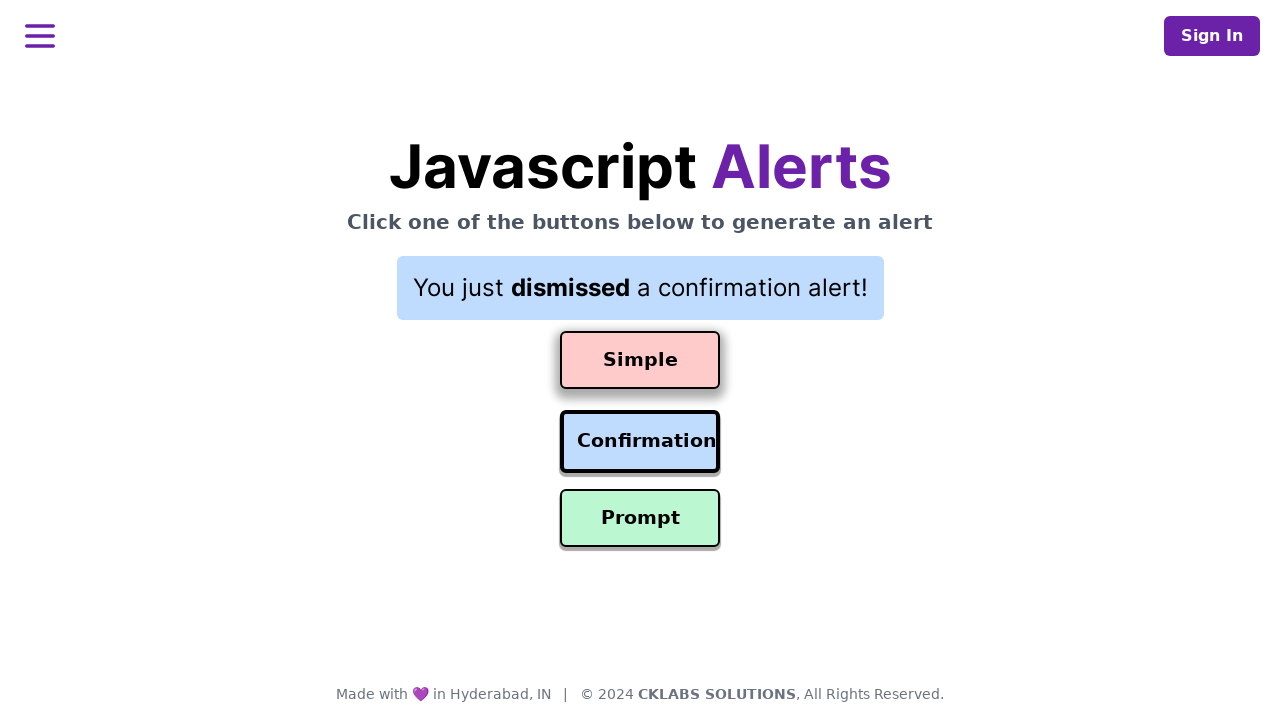

Set up dialog handler to accept confirmation alert
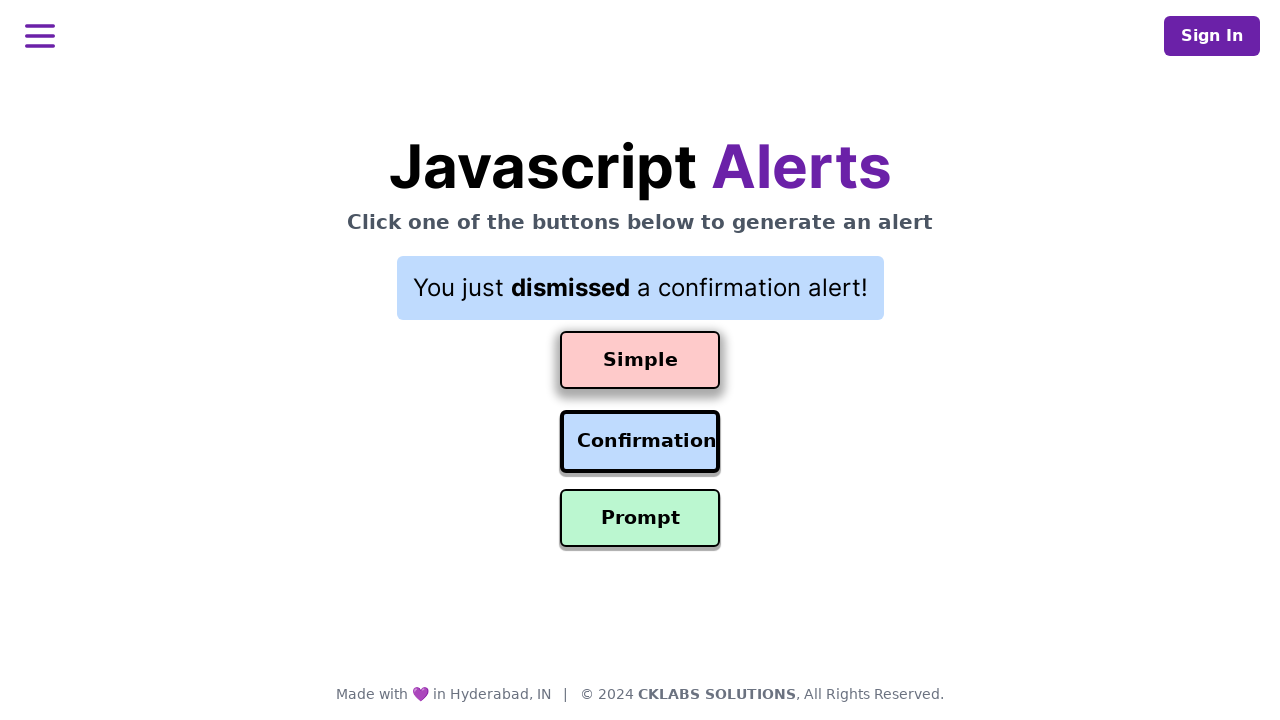

Result element loaded after accepting alert
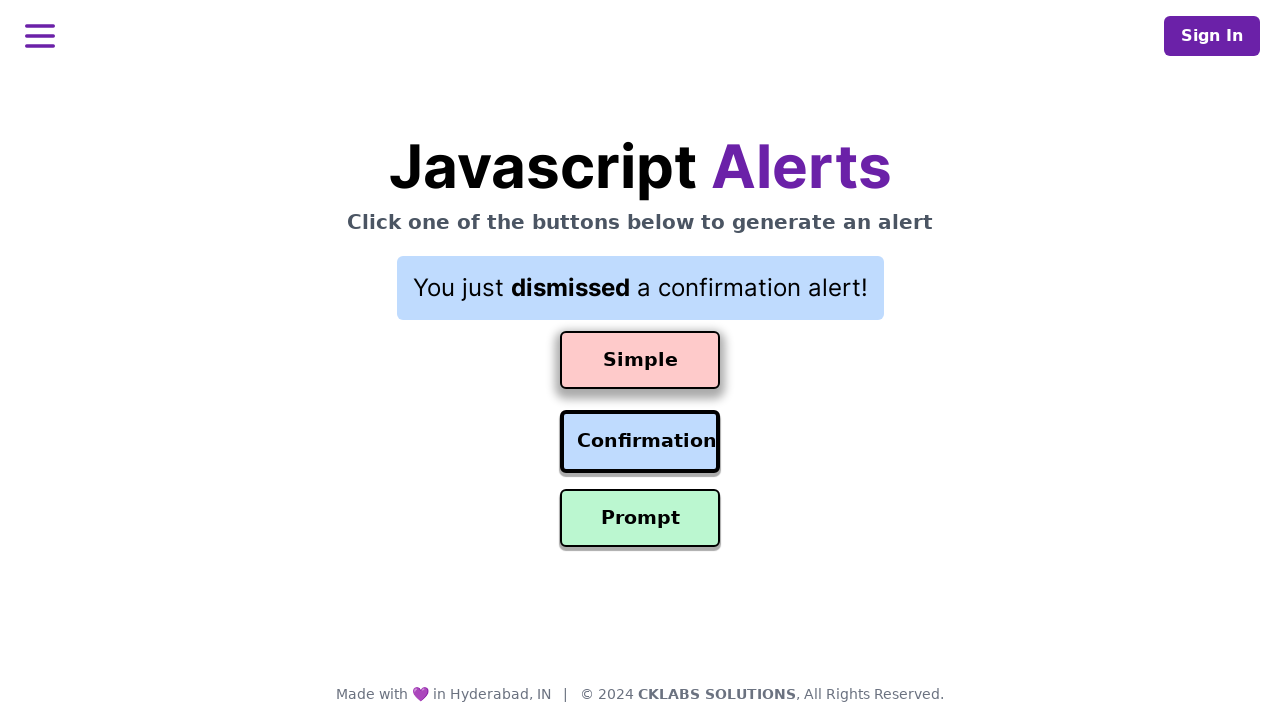

Verified result text after accepting alert: You just dismissed a confirmation alert!
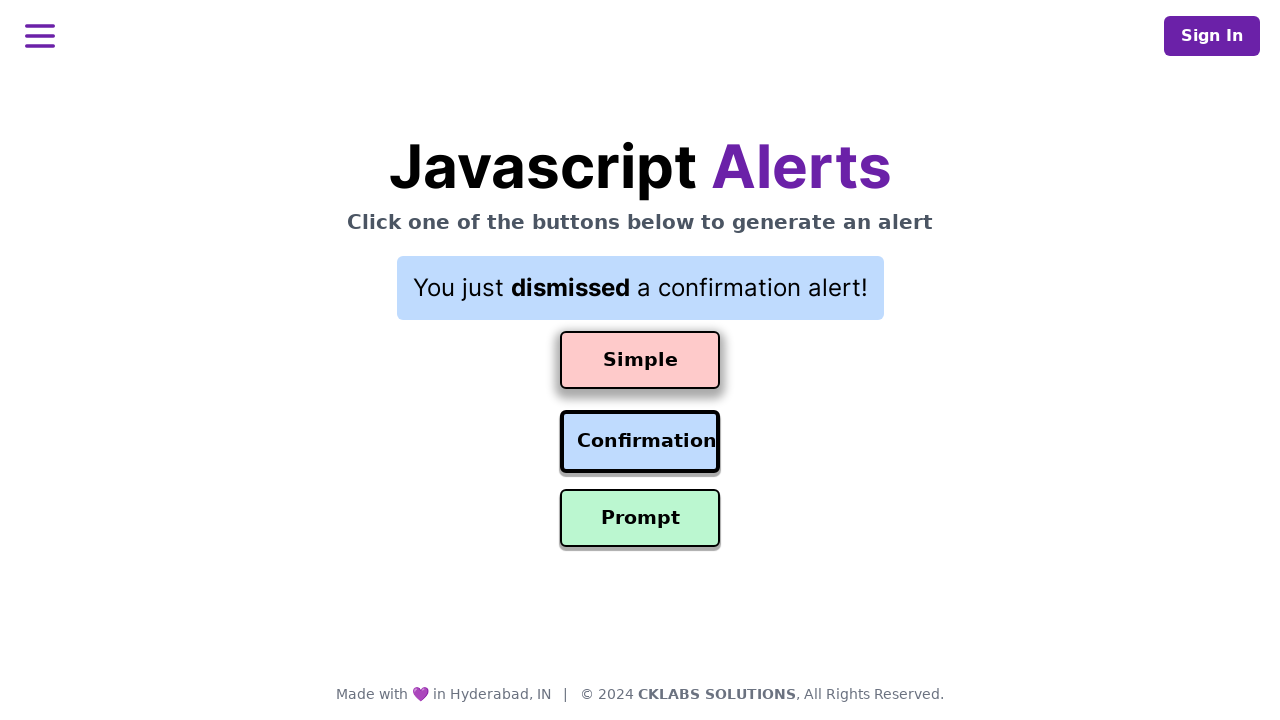

Clicked confirmation alert button again at (640, 442) on #confirmation
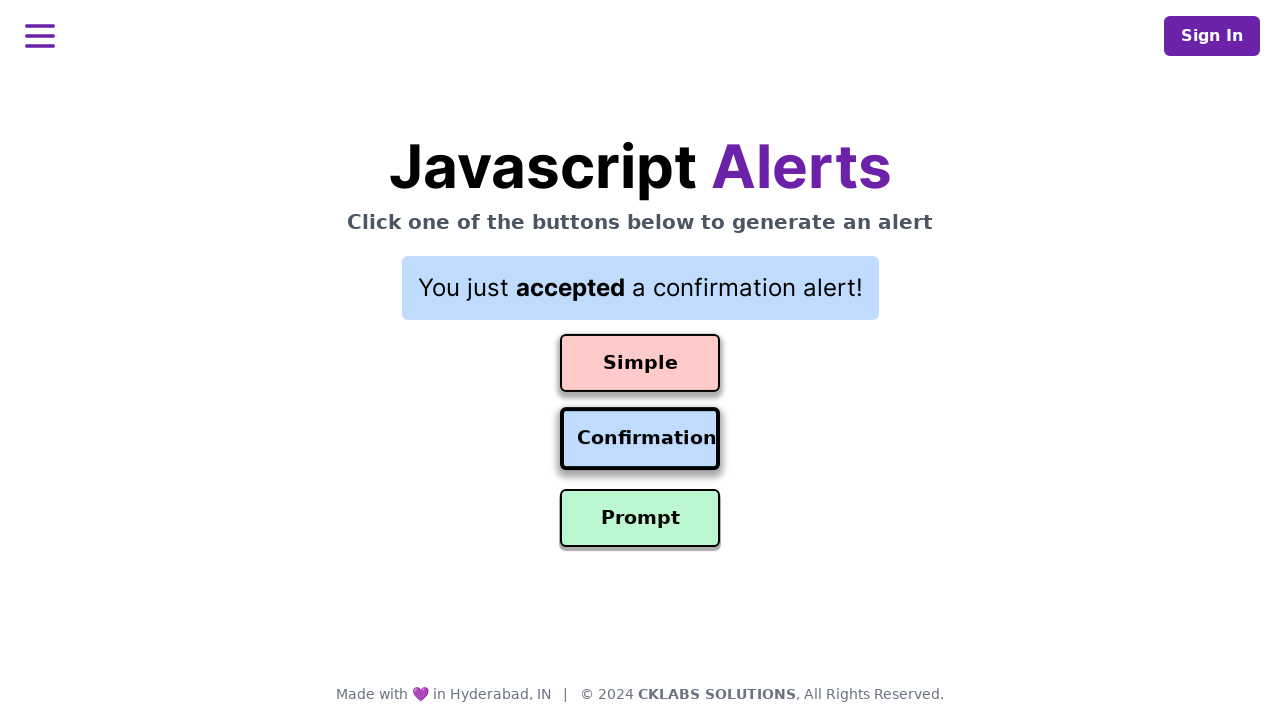

Set up dialog handler to dismiss confirmation alert
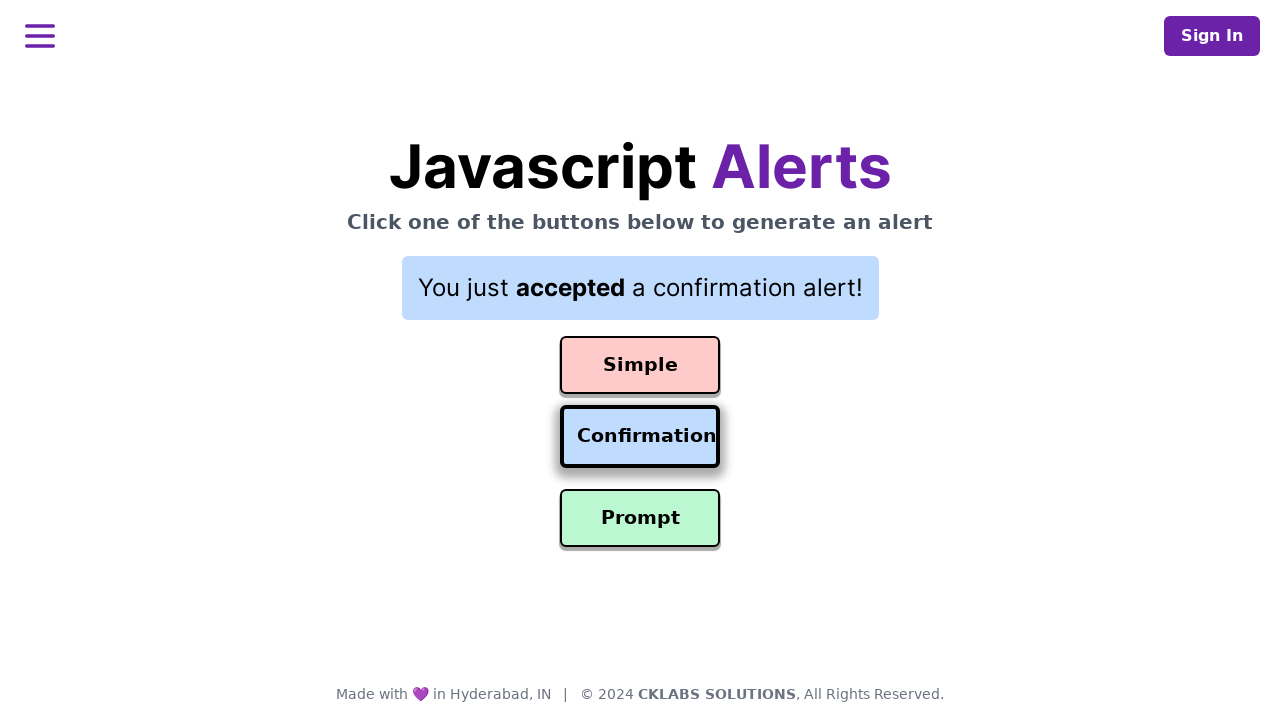

Result element loaded after dismissing alert
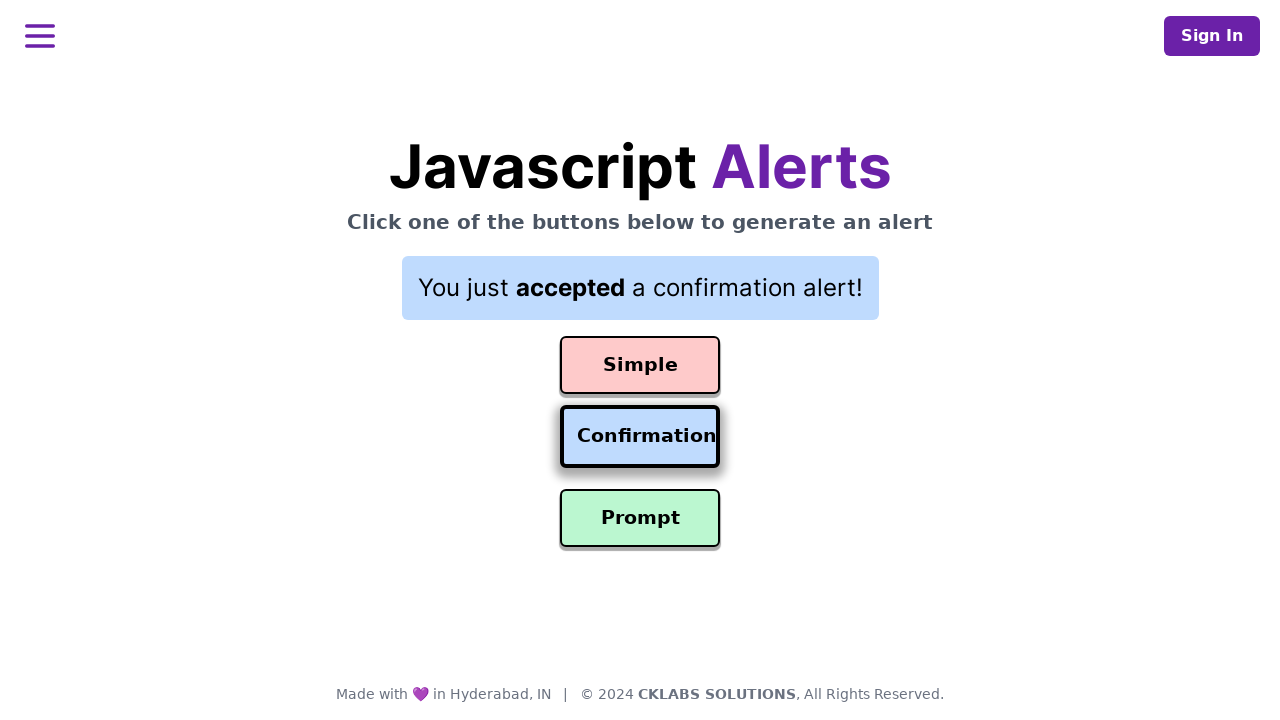

Verified result text after dismissing alert: You just accepted a confirmation alert!
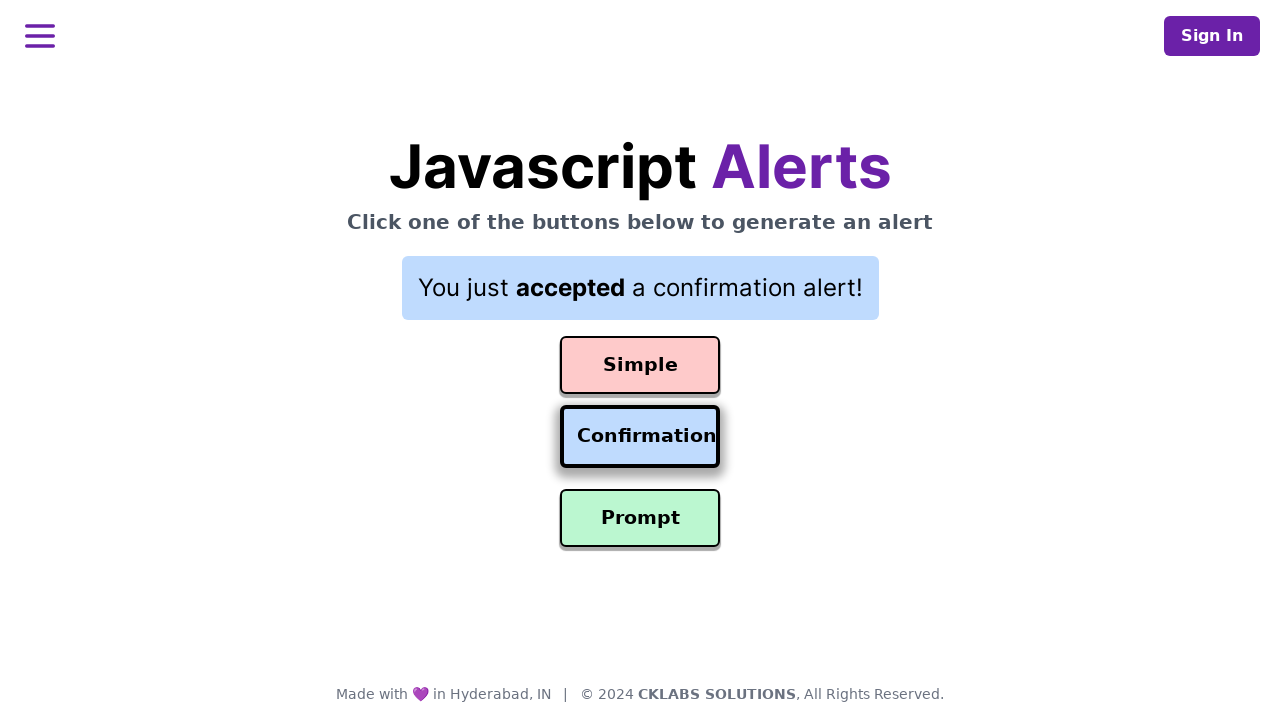

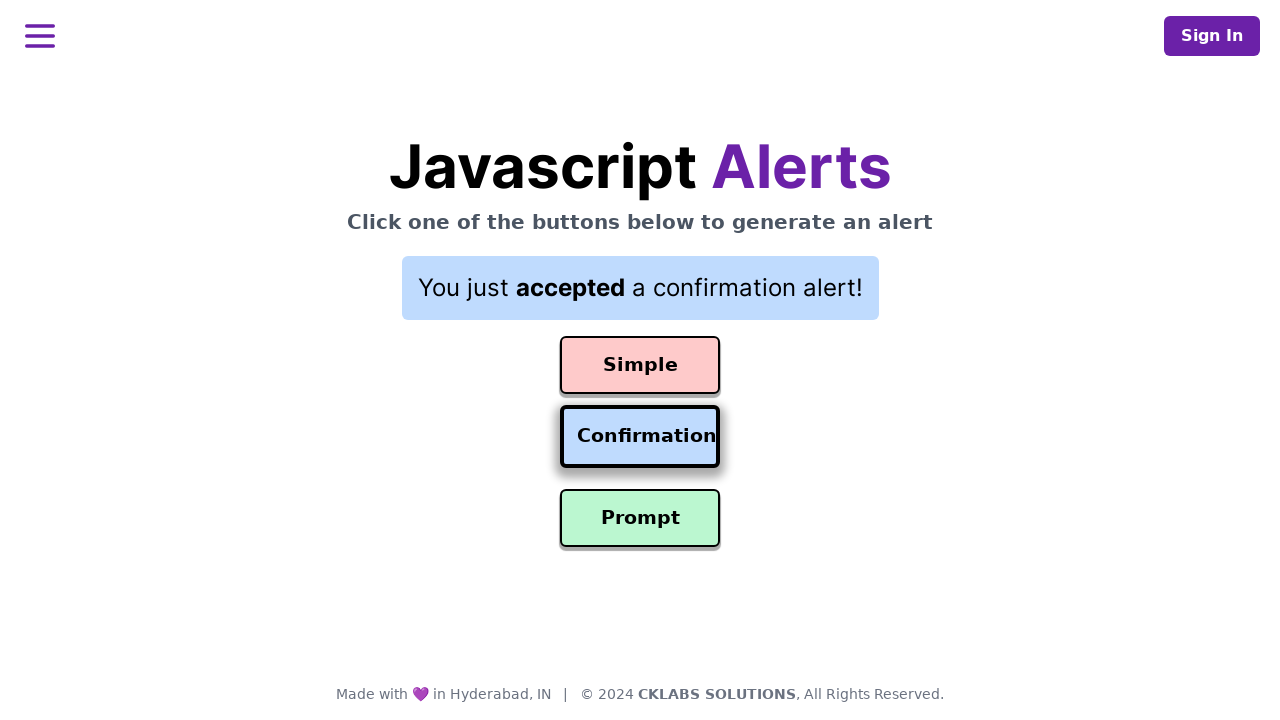